Tests multi-level menu navigation by hovering over nested menu items to reveal sub-menus

Starting URL: https://demoqa.com/menu/#

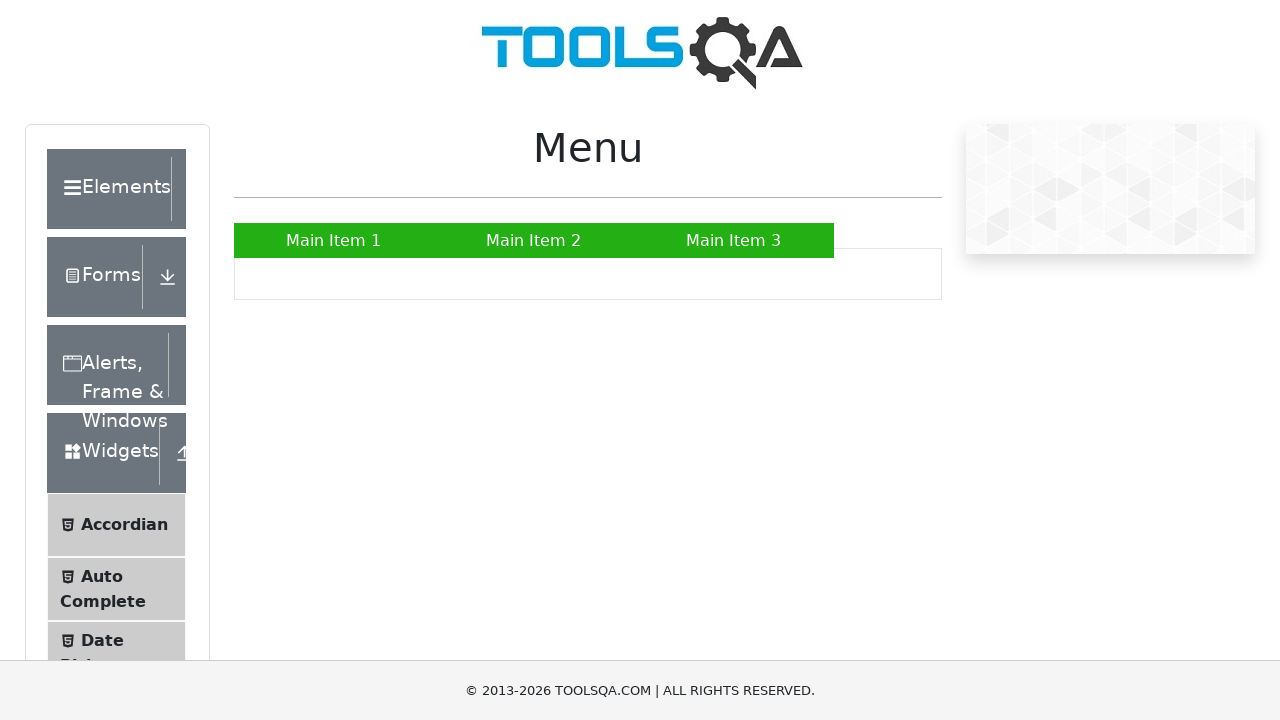

Hovered over Main Item 2 to reveal sub-menu at (534, 240) on xpath=//a[text()='Main Item 2']
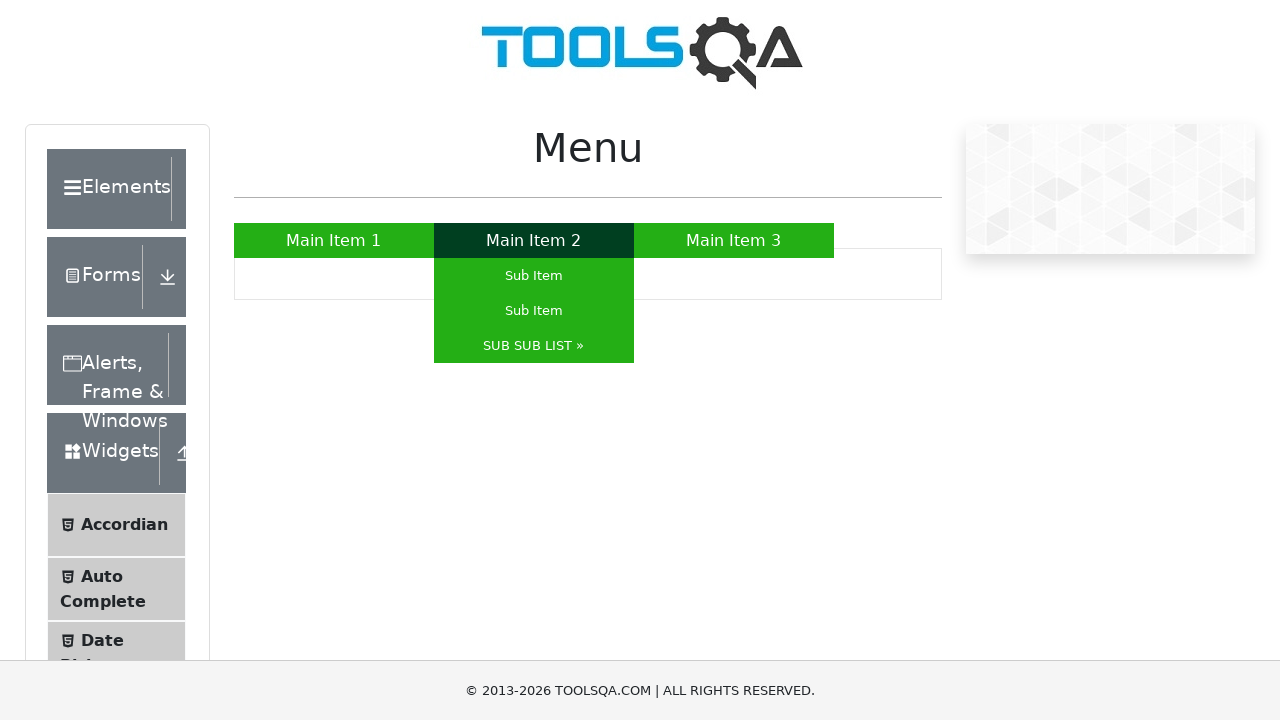

Hovered over SUB SUB LIST to reveal nested sub-menu at (534, 346) on xpath=//a[text()='SUB SUB LIST »']
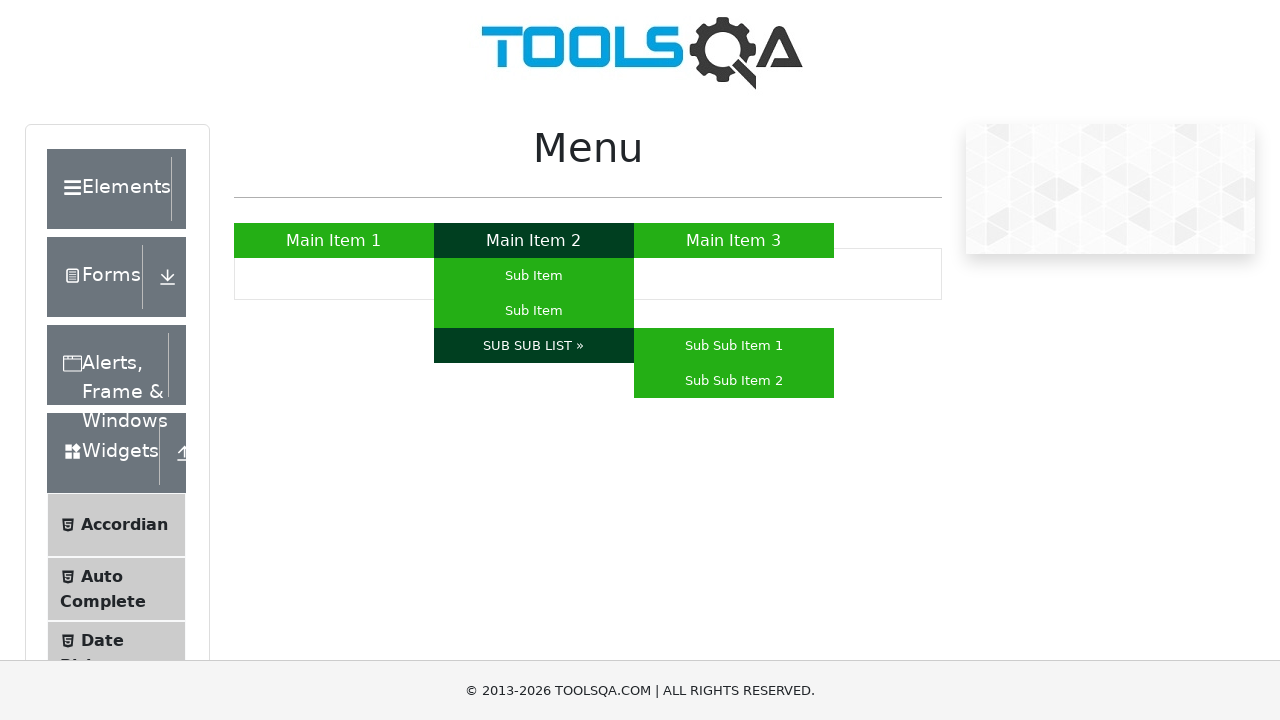

Hovered over Sub Sub Item 2 (final nested item) at (734, 380) on xpath=//a[text()='Sub Sub Item 2']
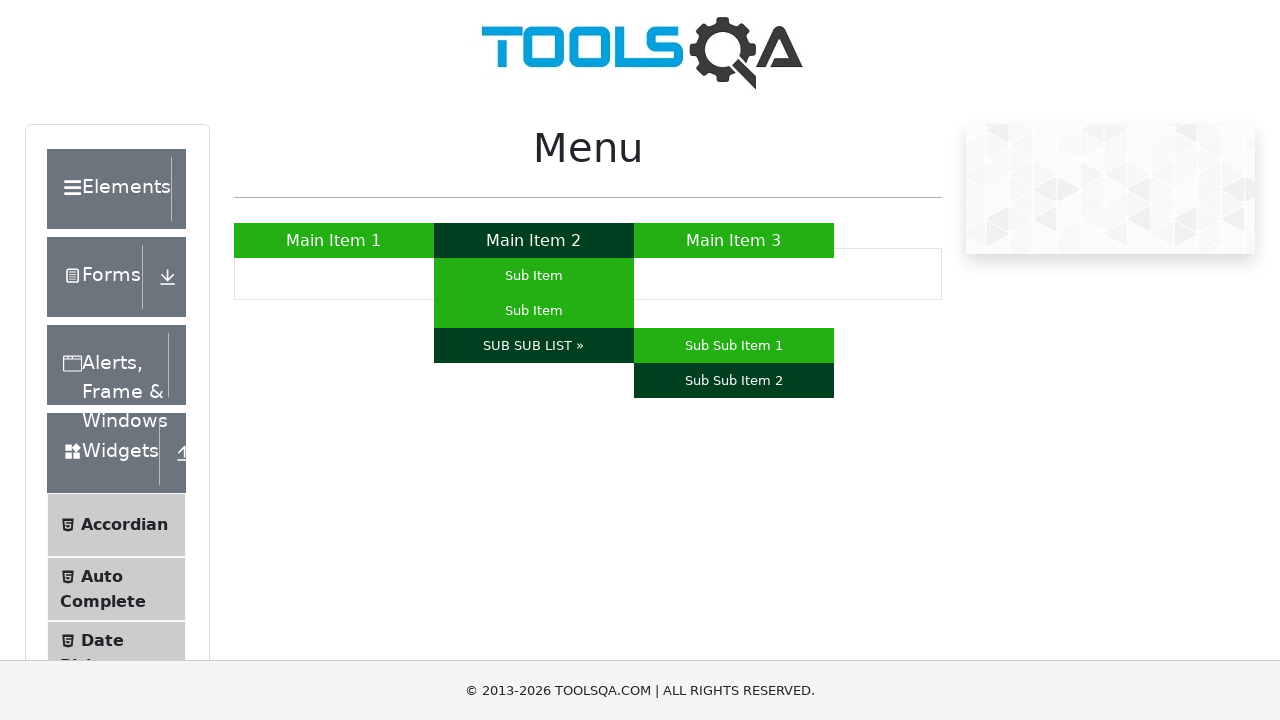

Waited 2 seconds for hover actions to complete
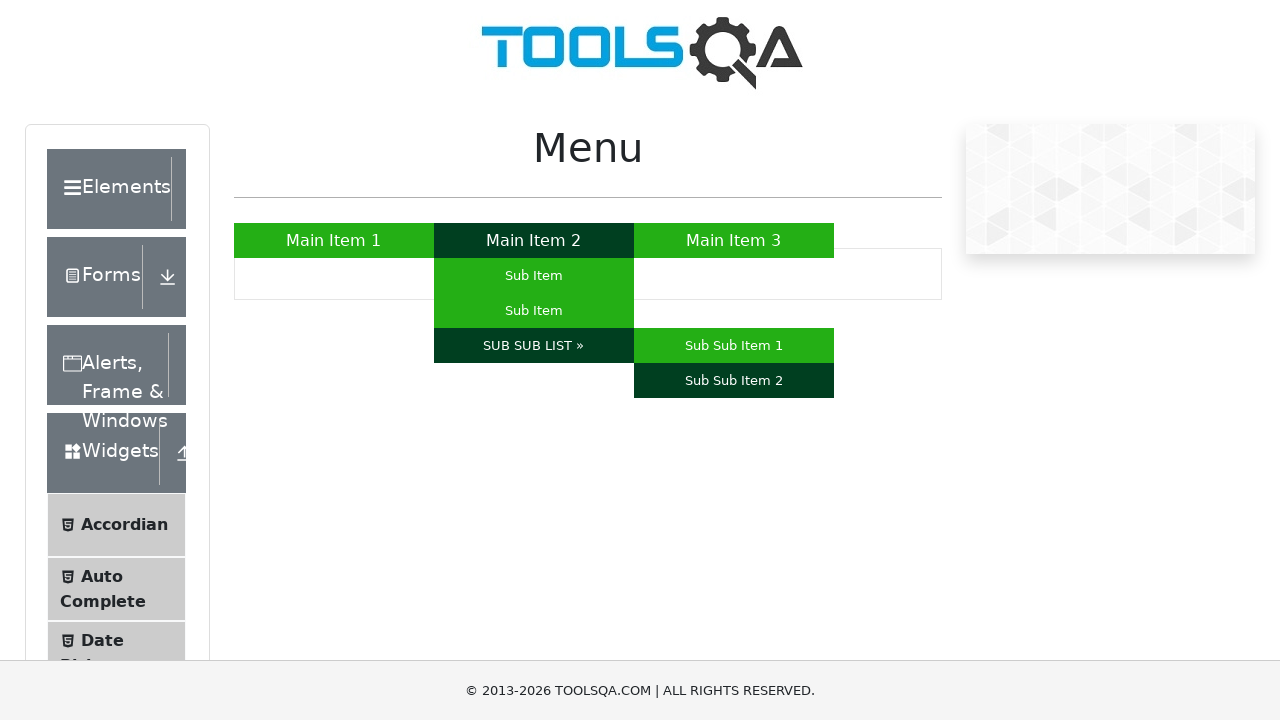

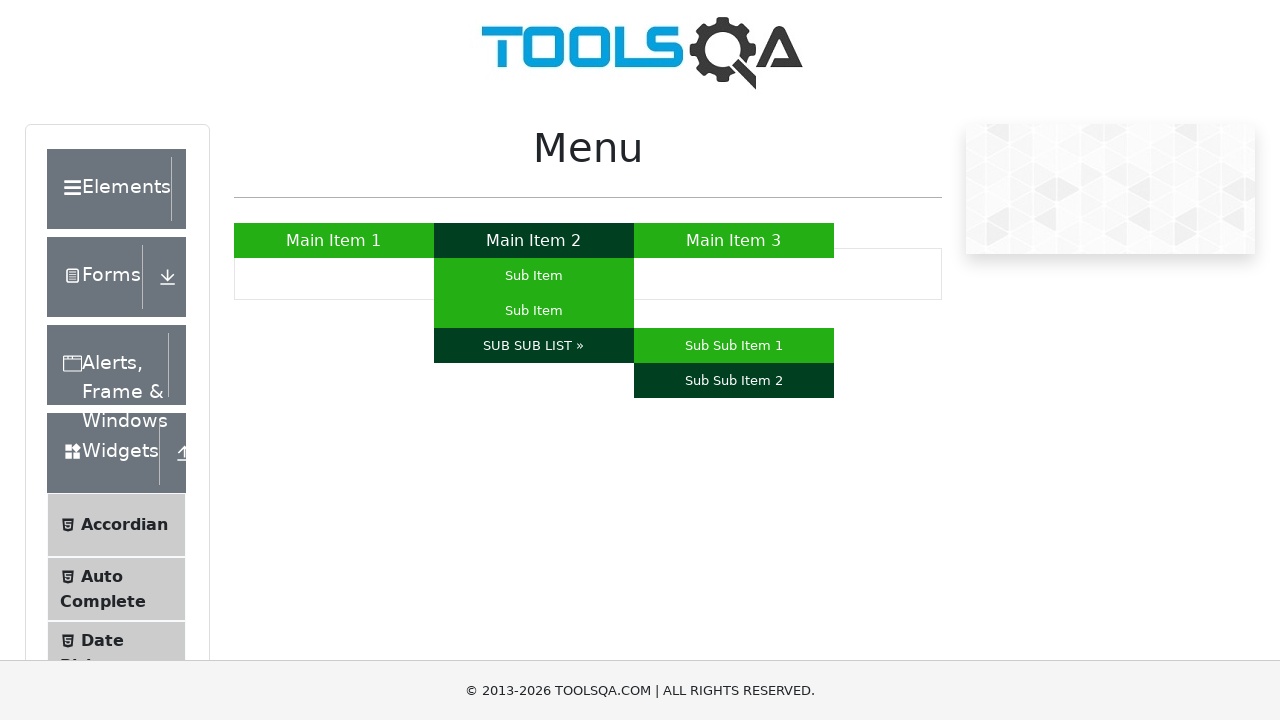